Tests JavaScript prompt dialog handling by clicking a button that triggers a prompt, entering text, and verifying the result message

Starting URL: https://the-internet.herokuapp.com/javascript_alerts

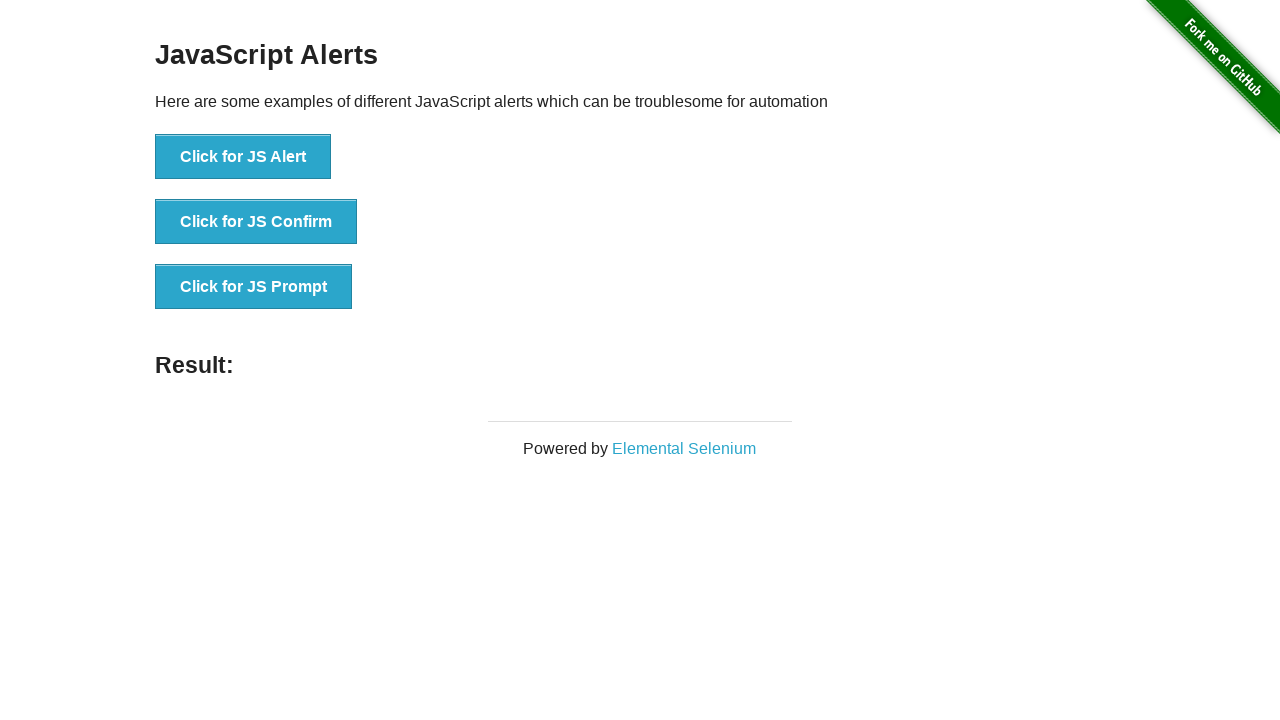

Set up dialog handler for prompt dialogs
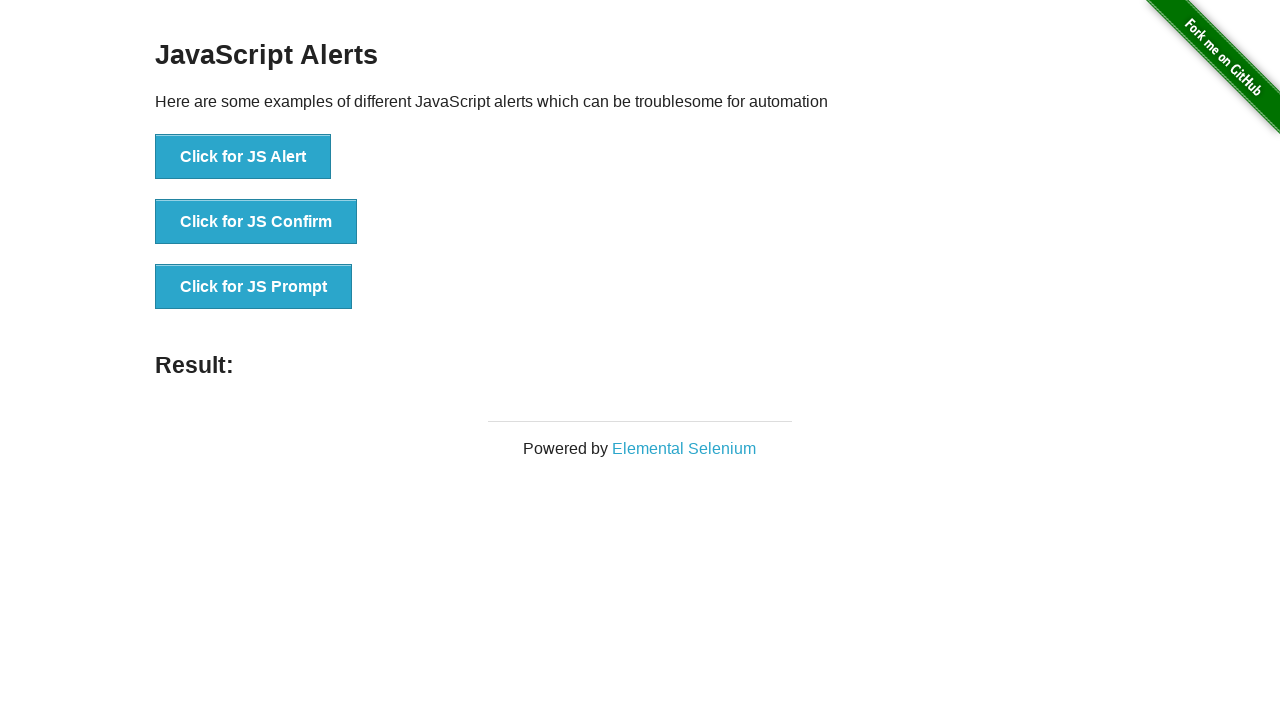

Clicked button to trigger JavaScript prompt dialog at (254, 287) on internal:role=button[name="Click for JS Prompt"i]
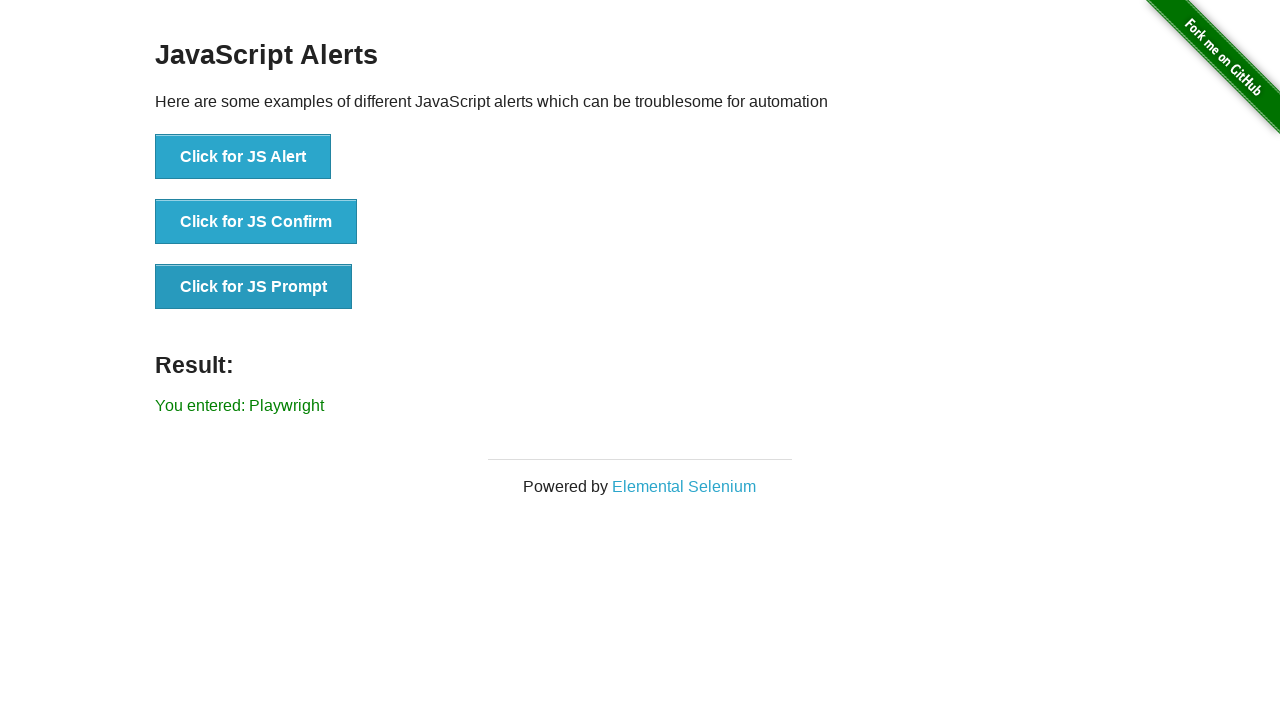

Waited for result element to appear
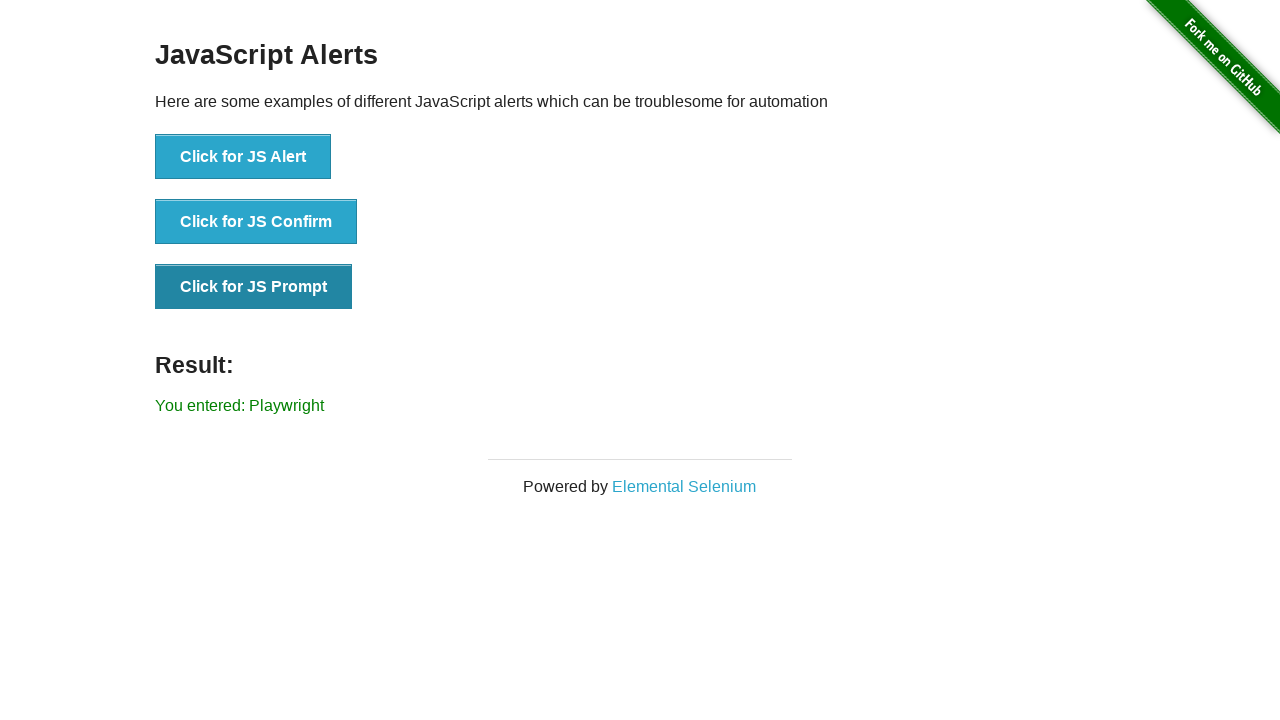

Verified result message is visible on page
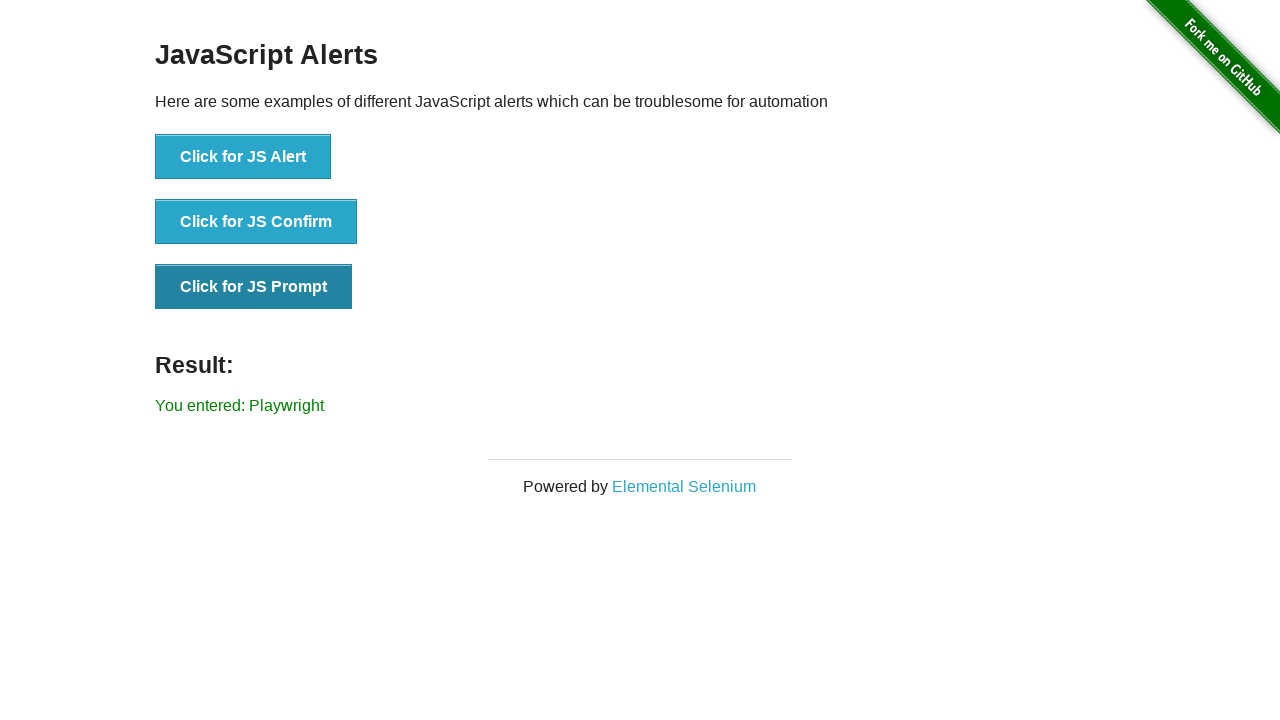

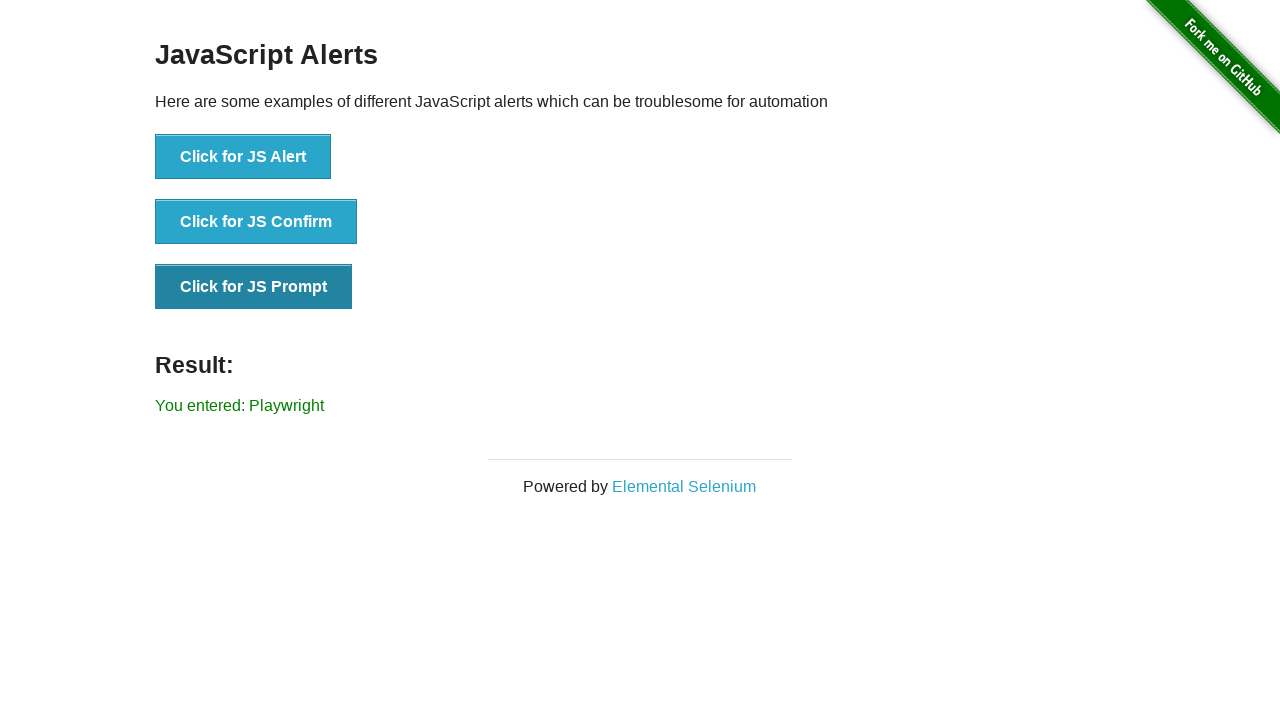